Tests the DS Algo portal landing page by clicking the "Get Started" button to navigate to the home page

Starting URL: https://dsportalapp.herokuapp.com/

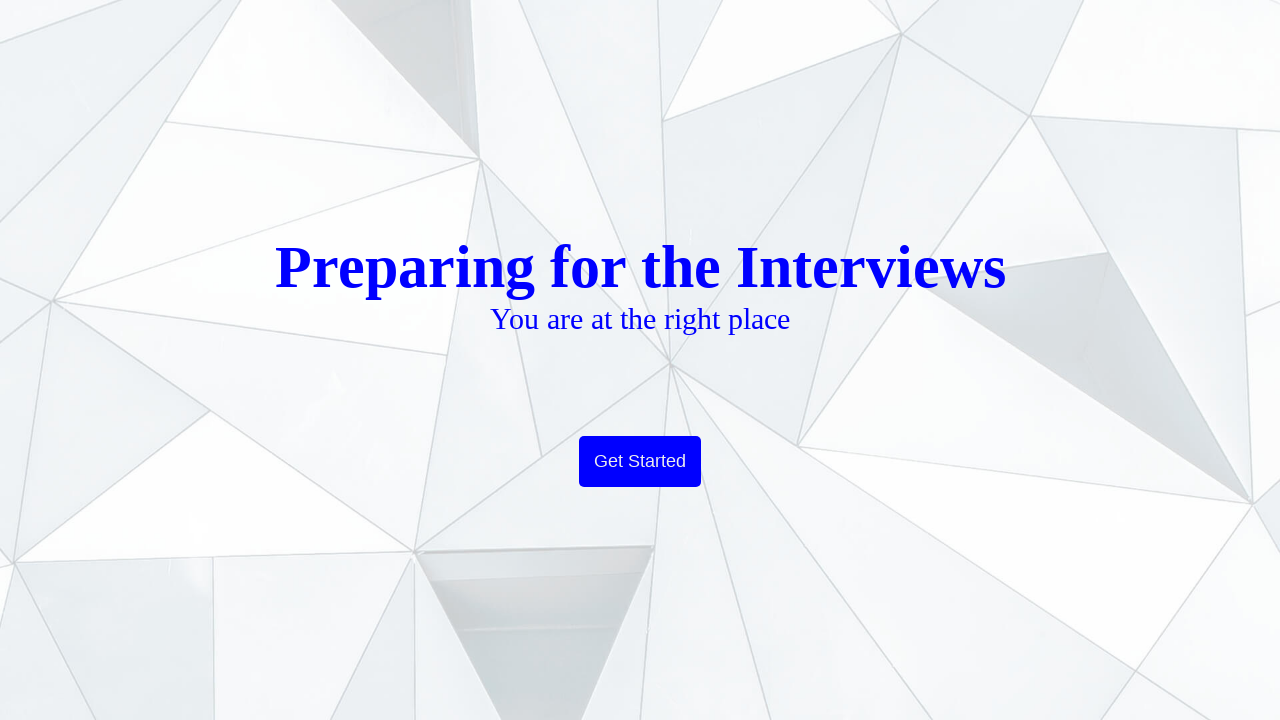

Navigated to DS Algo portal landing page
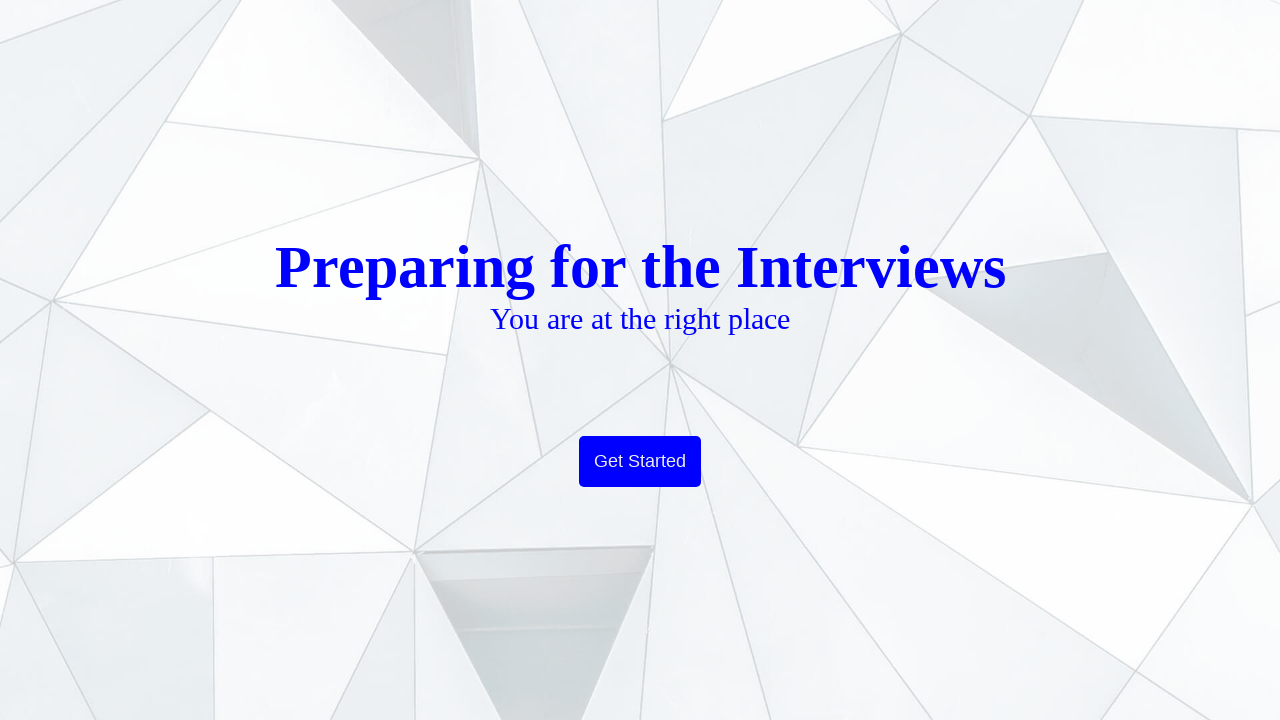

Clicked the 'Get Started' button at (640, 462) on xpath=//button[text()='Get Started']
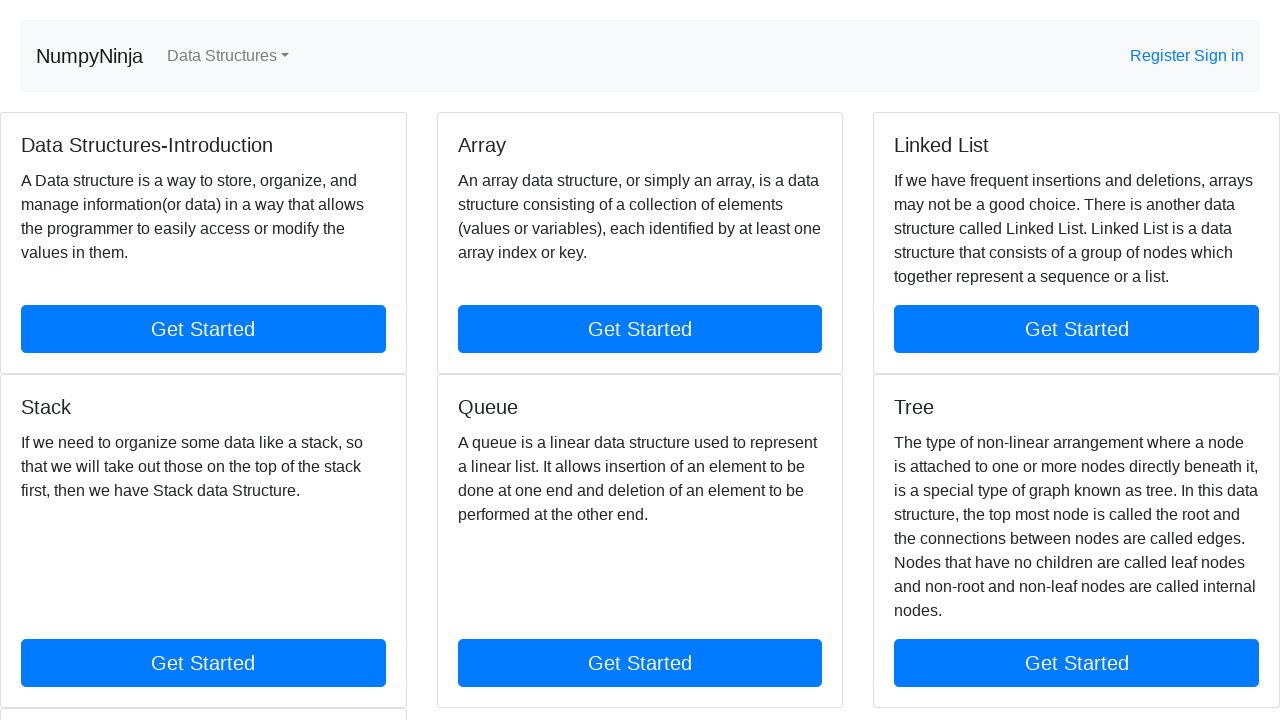

Waited for navigation to complete and page to load
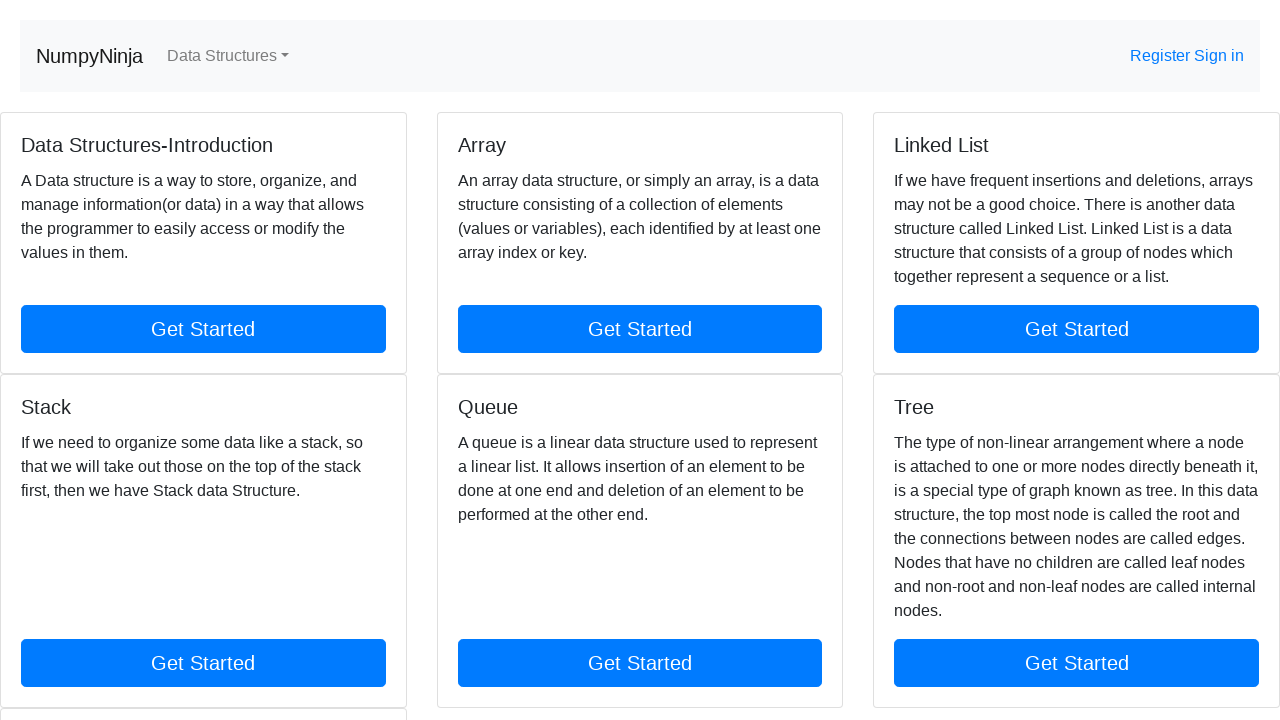

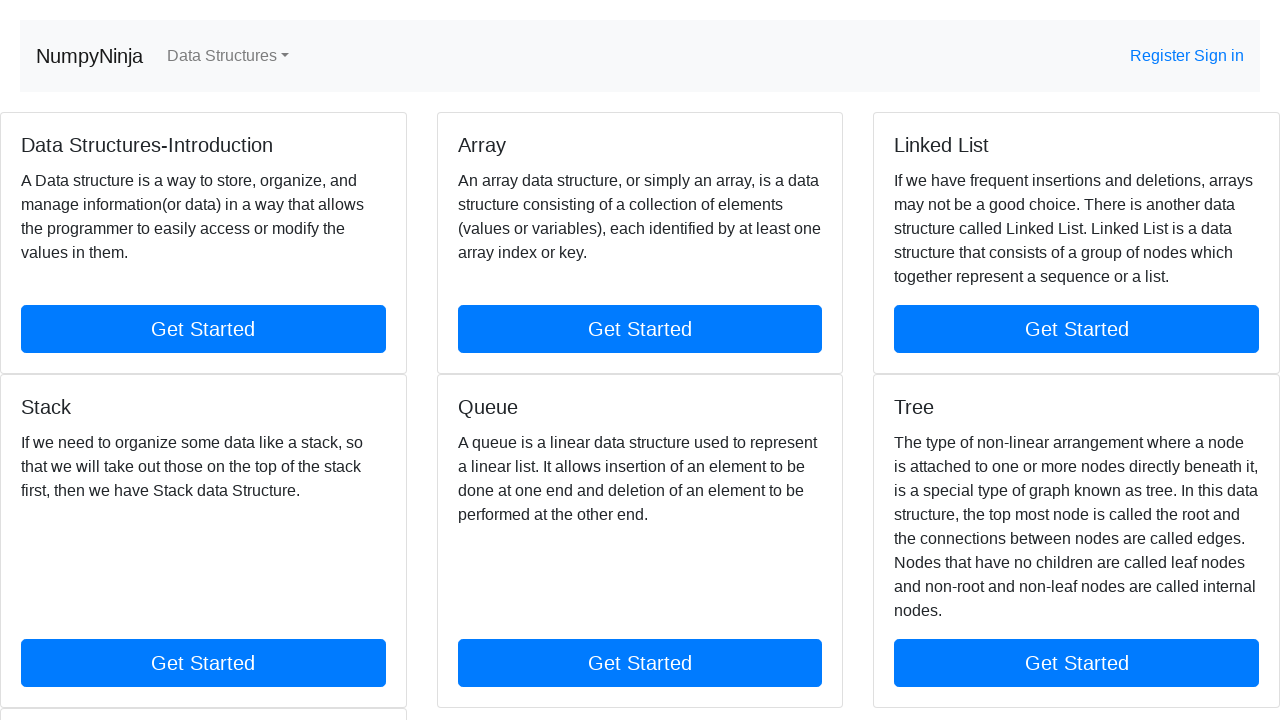